Tests React Semantic UI search selection dropdown by selecting country options

Starting URL: https://react.semantic-ui.com/maximize/dropdown-example-search-selection/

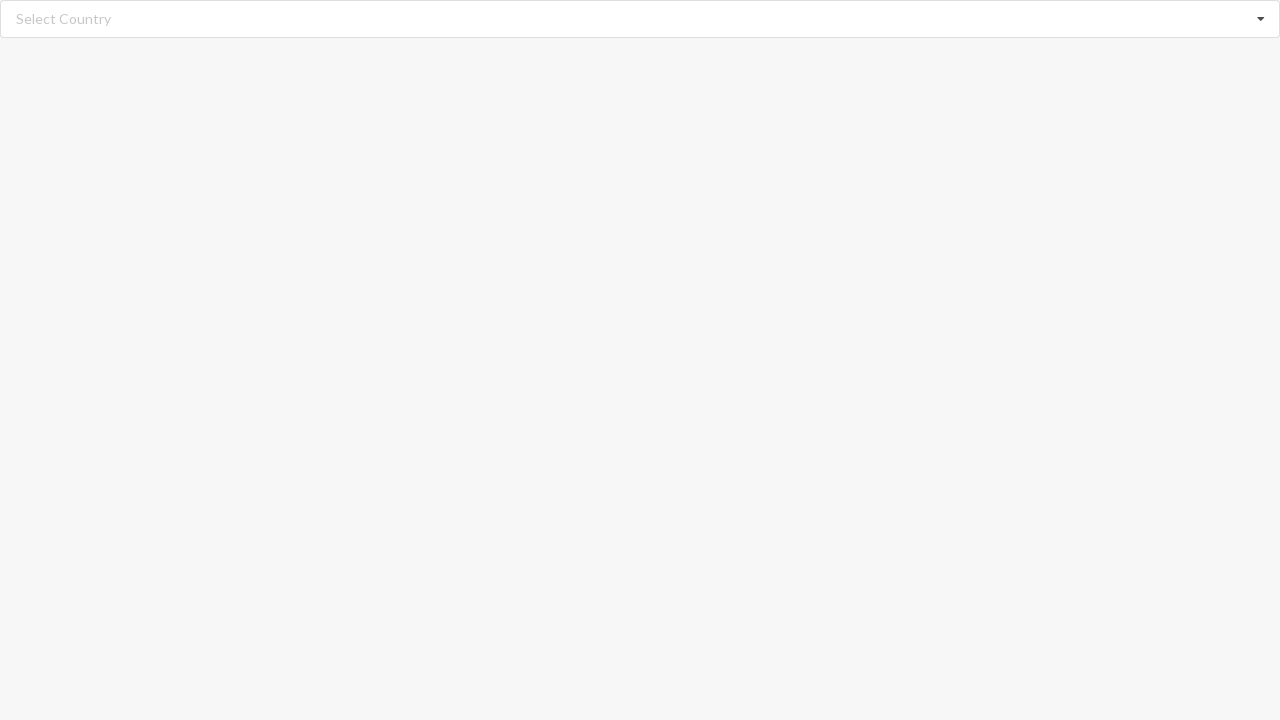

Clicked dropdown combobox to open options at (640, 19) on div[role='combobox']
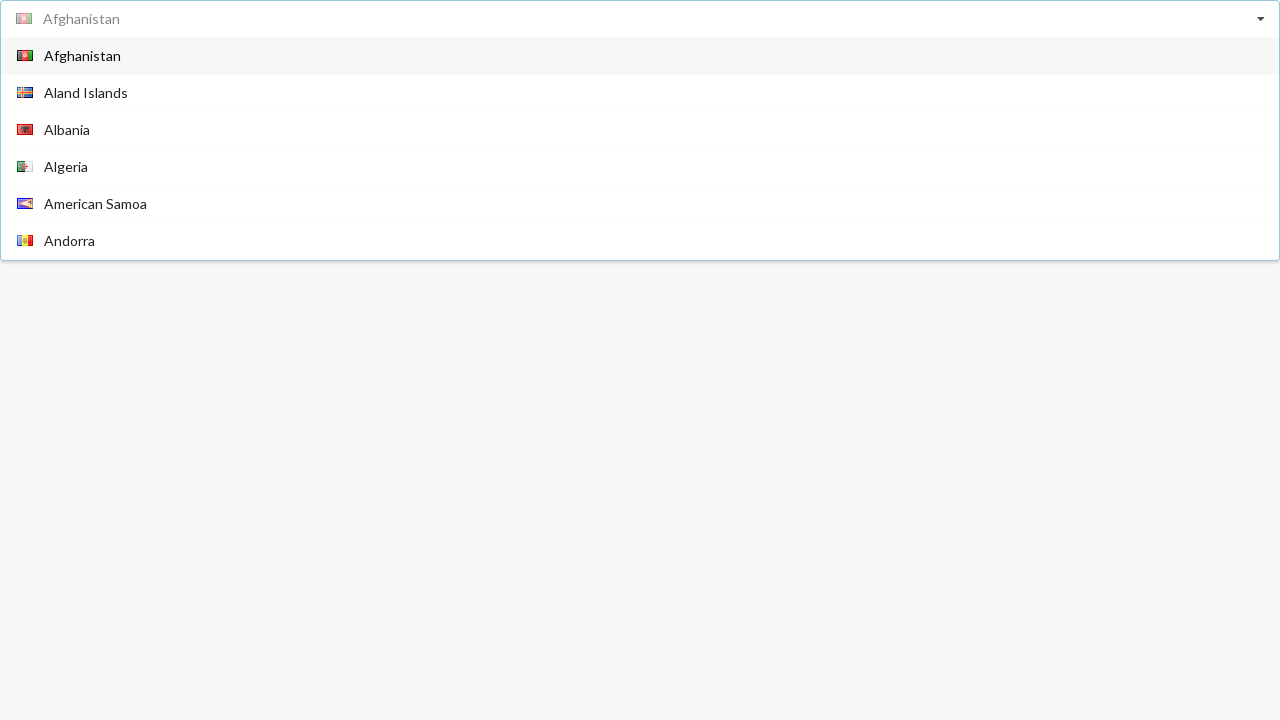

Dropdown listbox appeared with country options
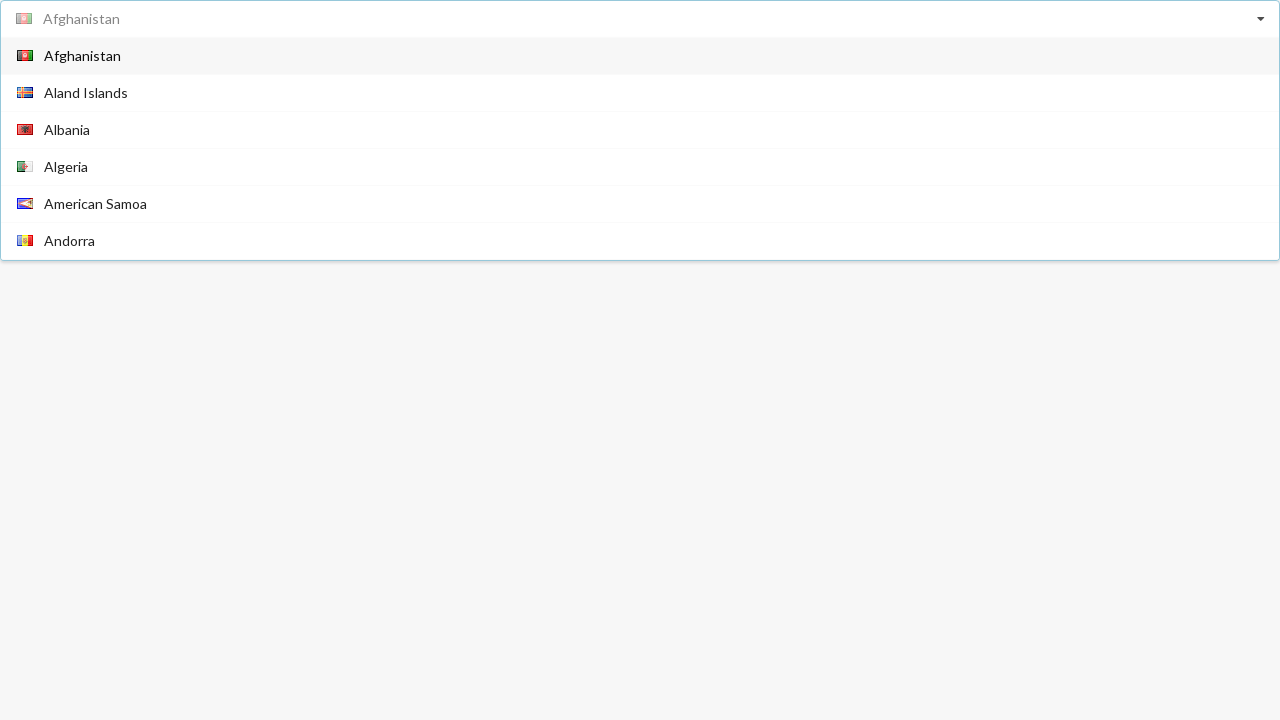

Selected 'Aland Islands' from dropdown at (86, 92) on div[role='listbox']>div>span:has-text('Aland Islands')
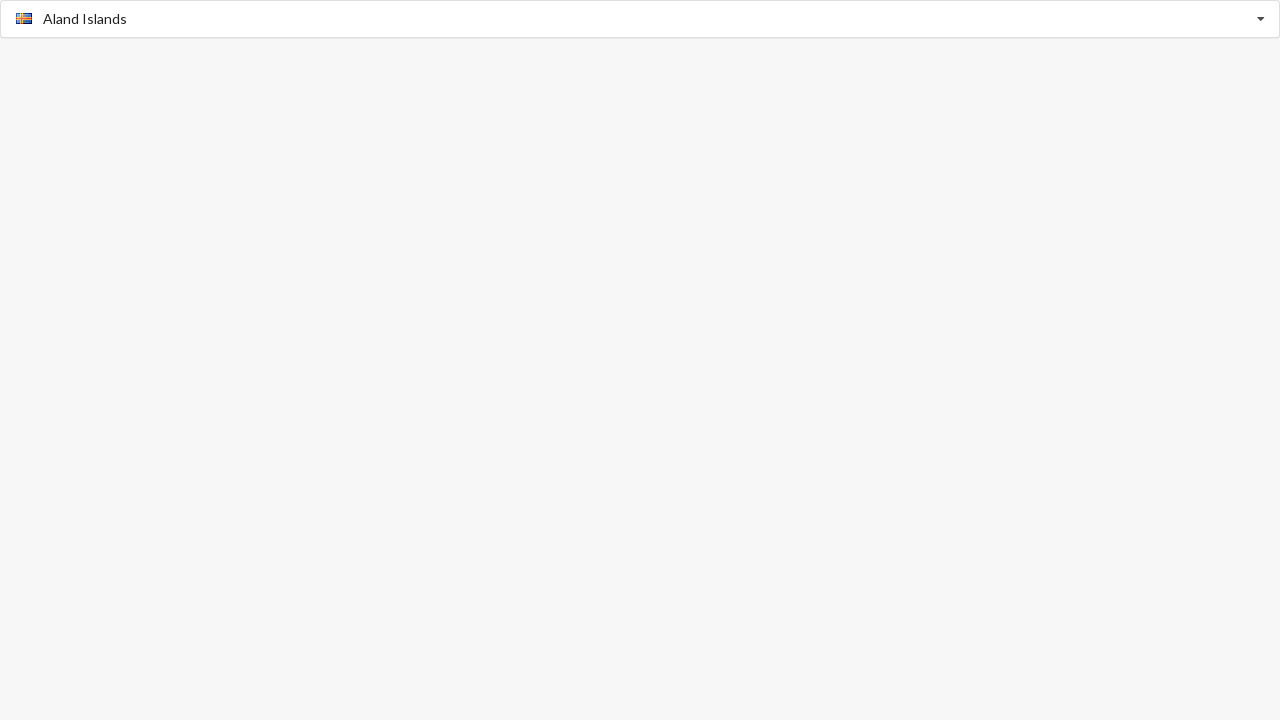

Clicked dropdown combobox to open options at (640, 19) on div[role='combobox']
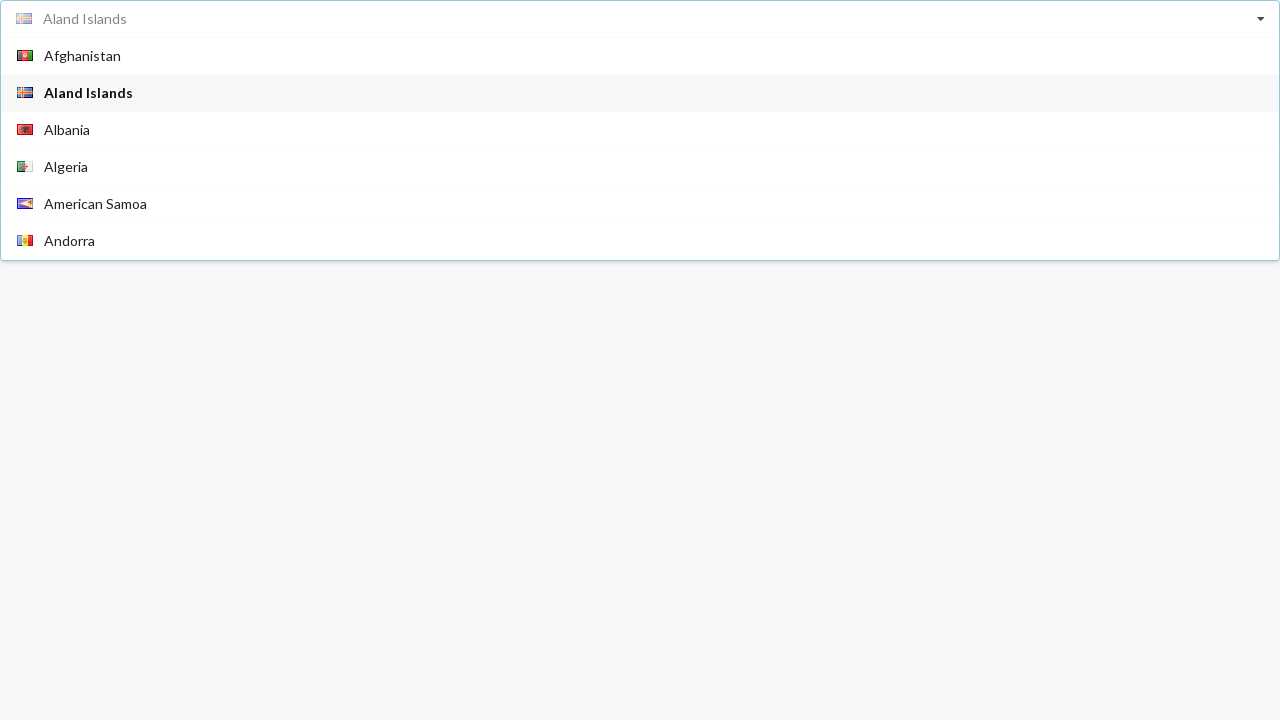

Dropdown listbox appeared with country options
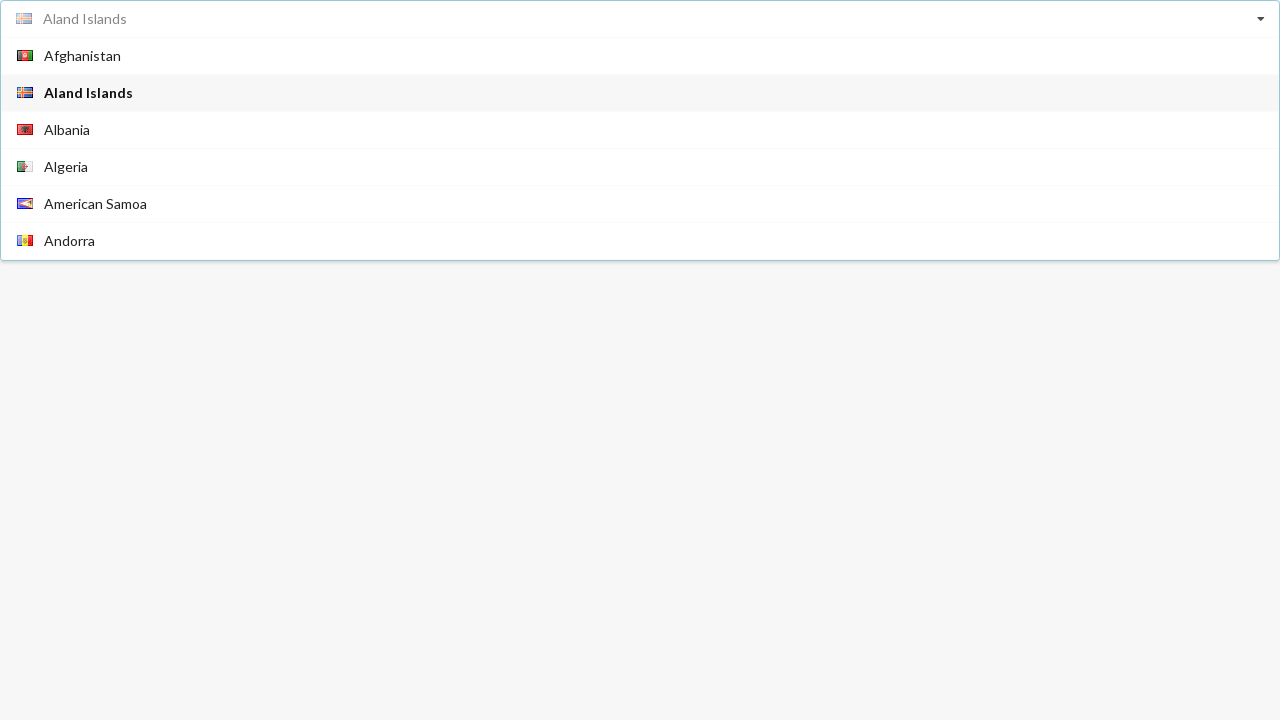

Selected 'Australia' from dropdown at (72, 148) on div[role='listbox']>div>span:has-text('Australia')
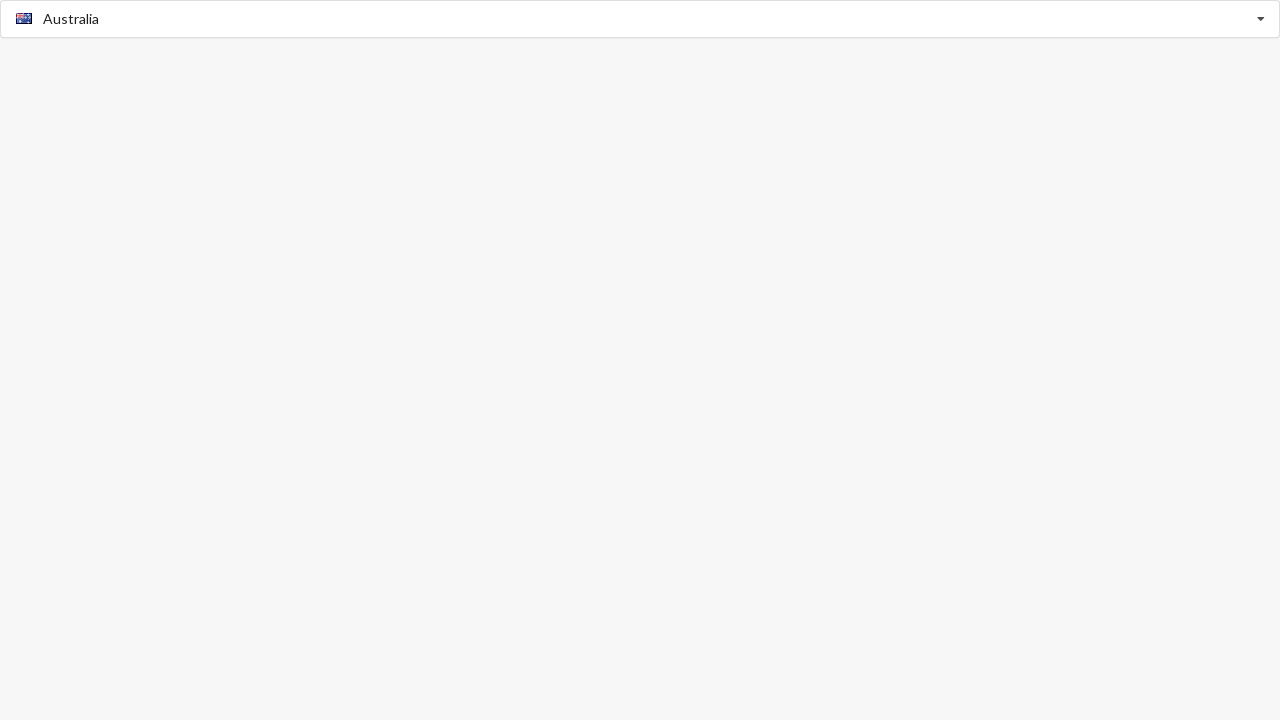

Clicked dropdown combobox to open options at (640, 19) on div[role='combobox']
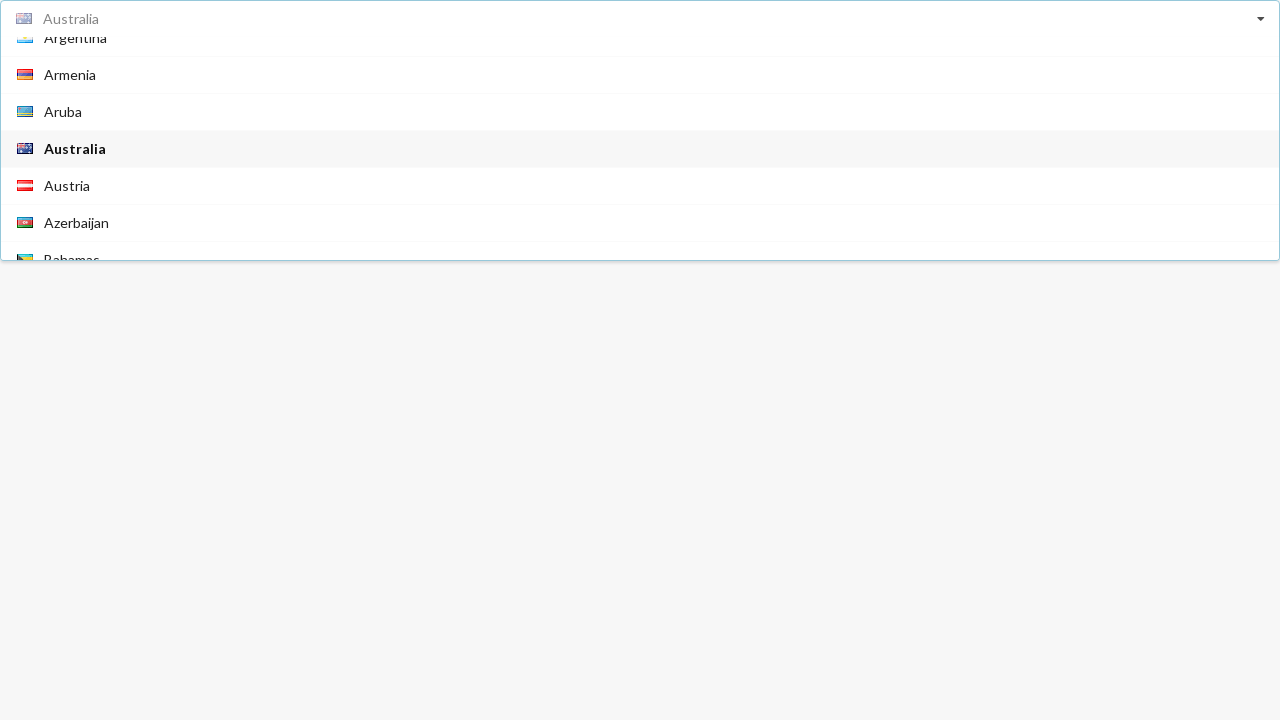

Dropdown listbox appeared with country options
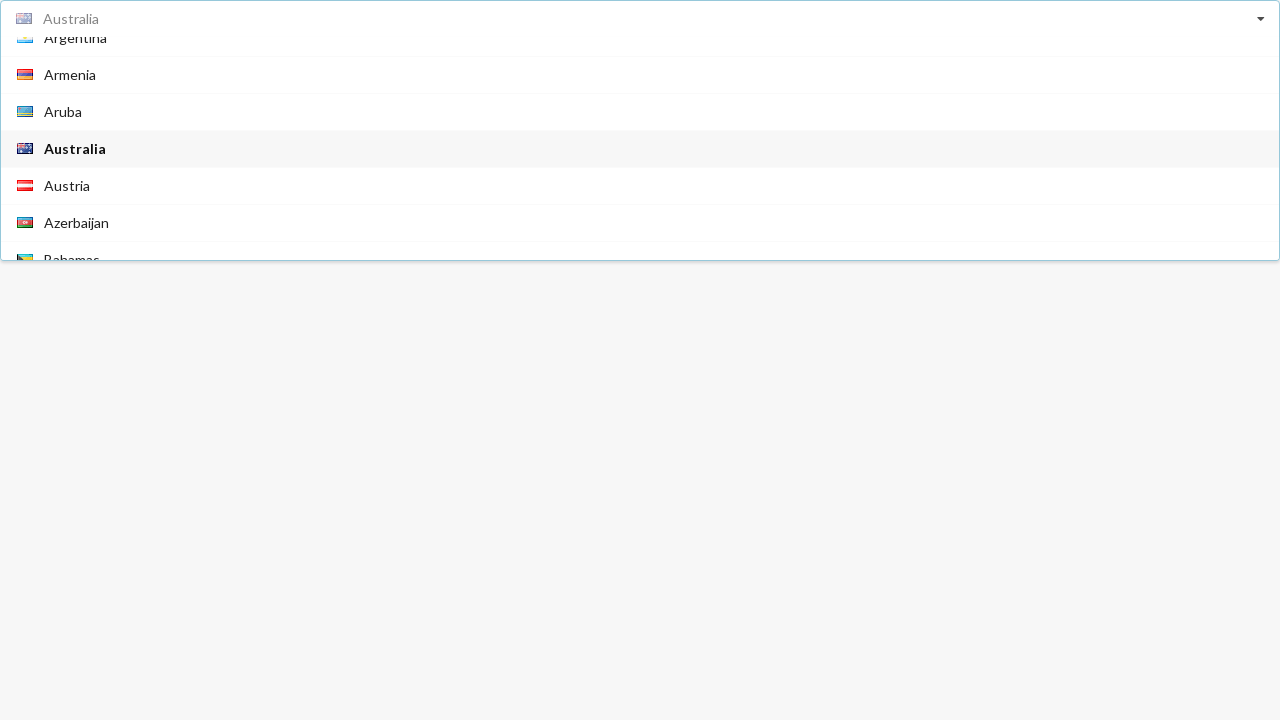

Selected 'Benin' from dropdown at (62, 242) on div[role='listbox']>div>span:has-text('Benin')
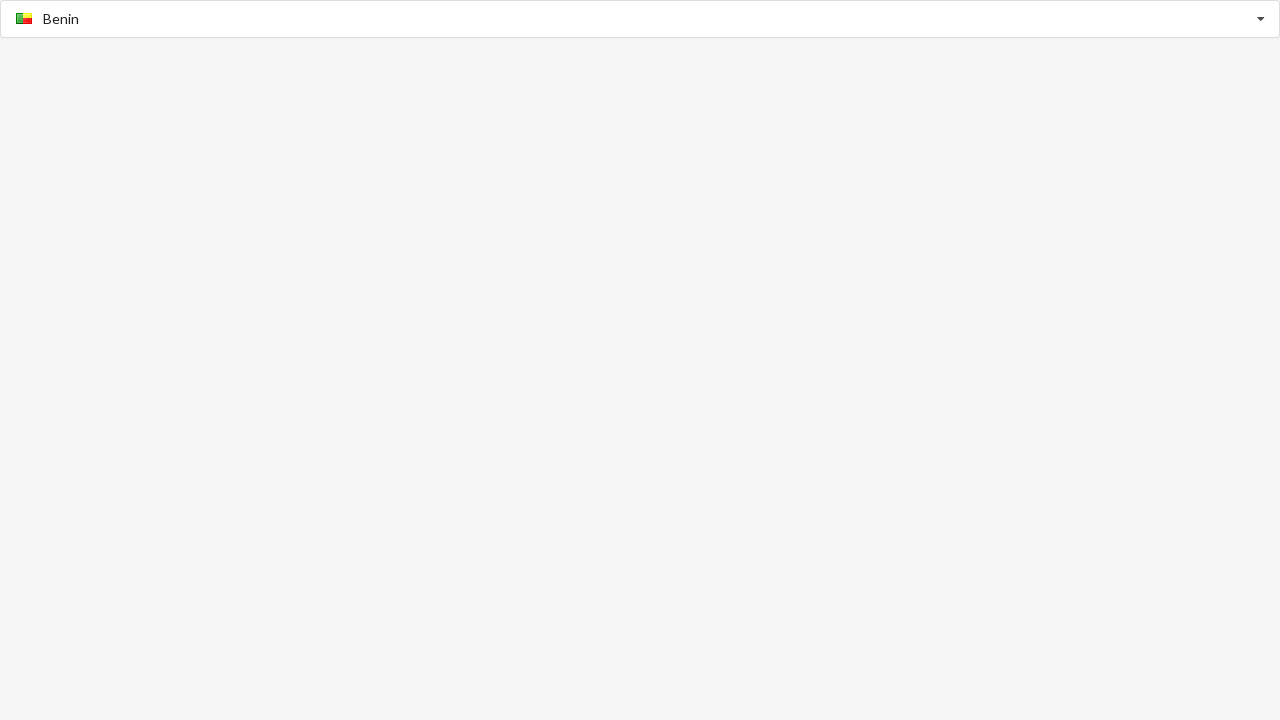

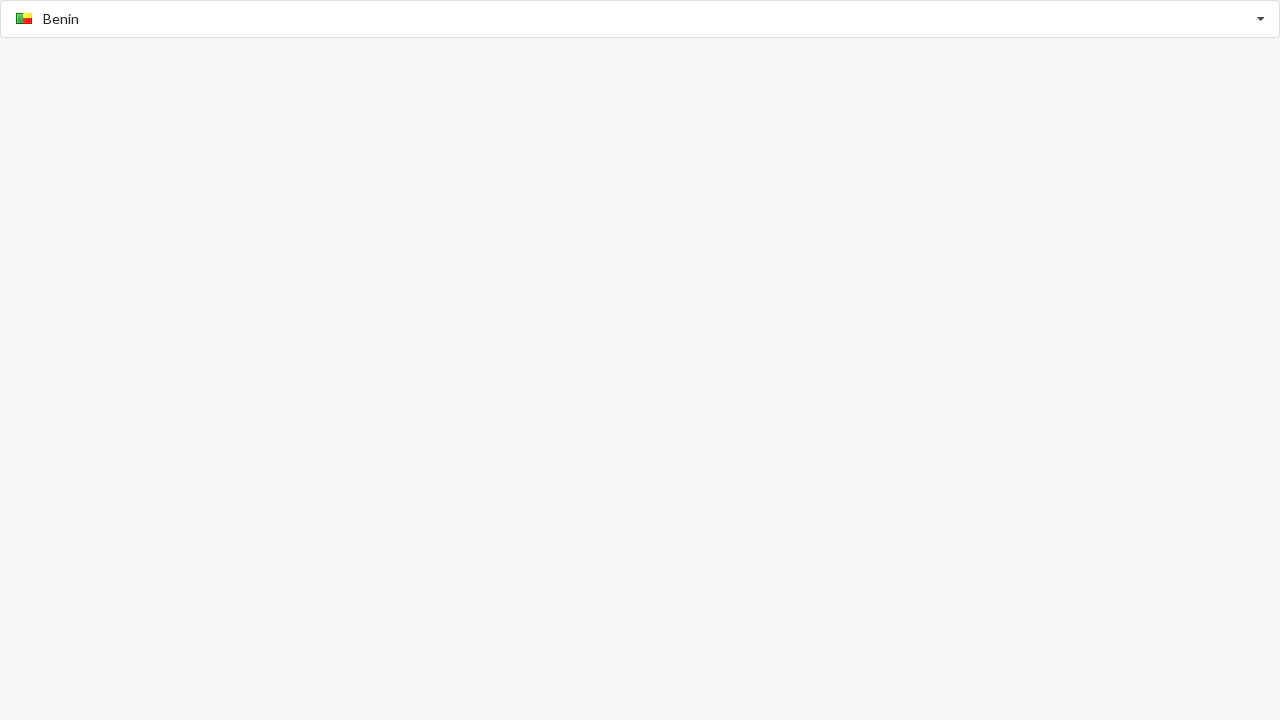